Tests date picker functionality by opening a calendar widget, selecting a specific month (September), year (2025), and day (20th) from dropdown selectors

Starting URL: https://demoqa.com/automation-practice-form

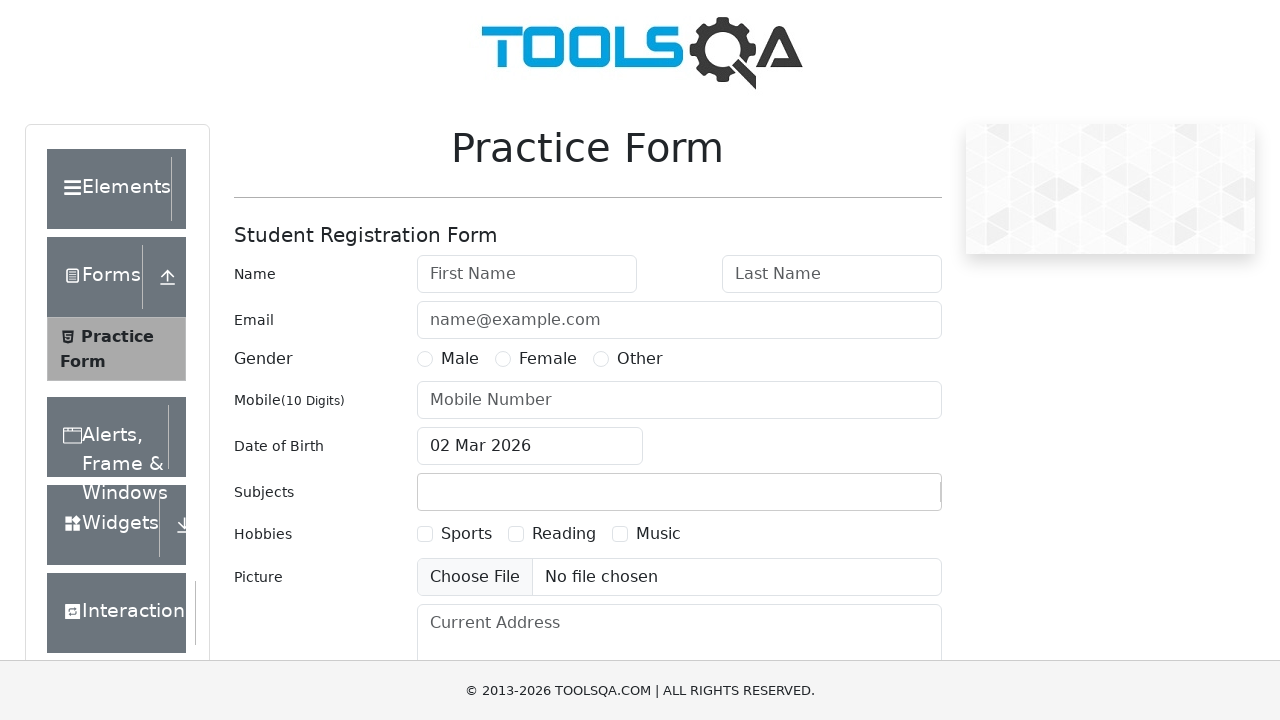

Scrolled date picker input into view
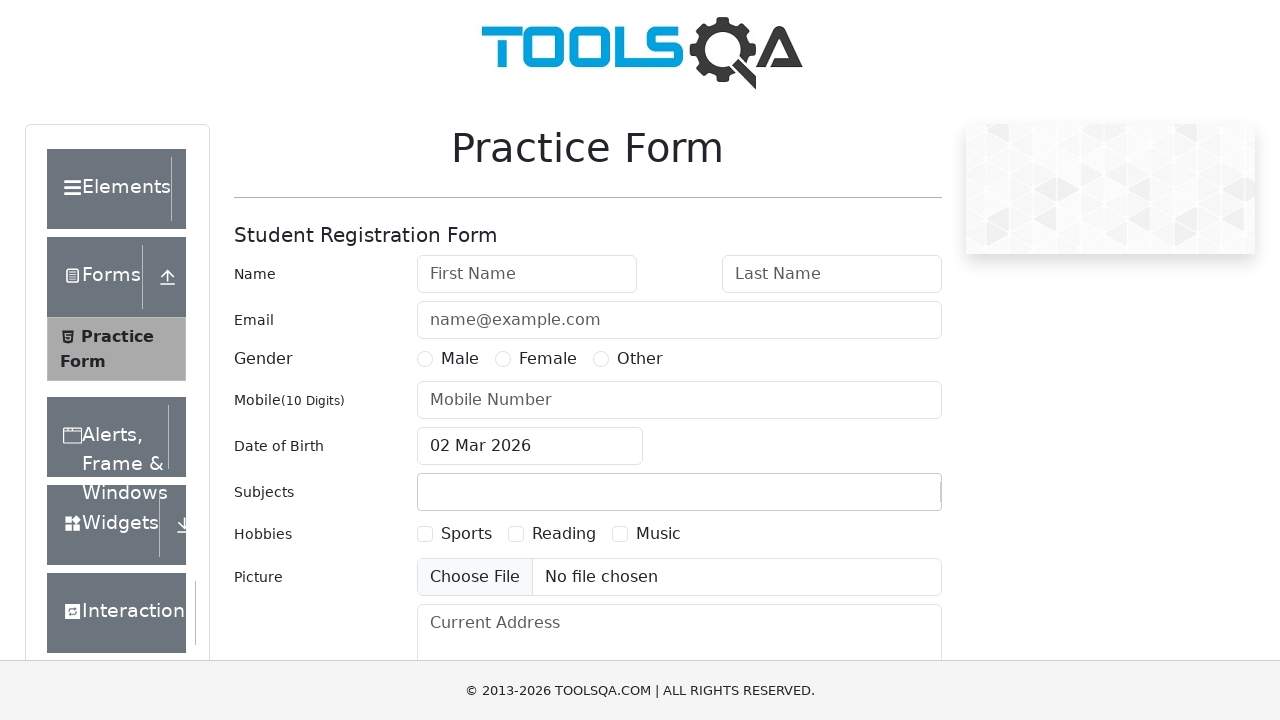

Clicked date picker input to open calendar widget at (530, 446) on input#dateOfBirthInput
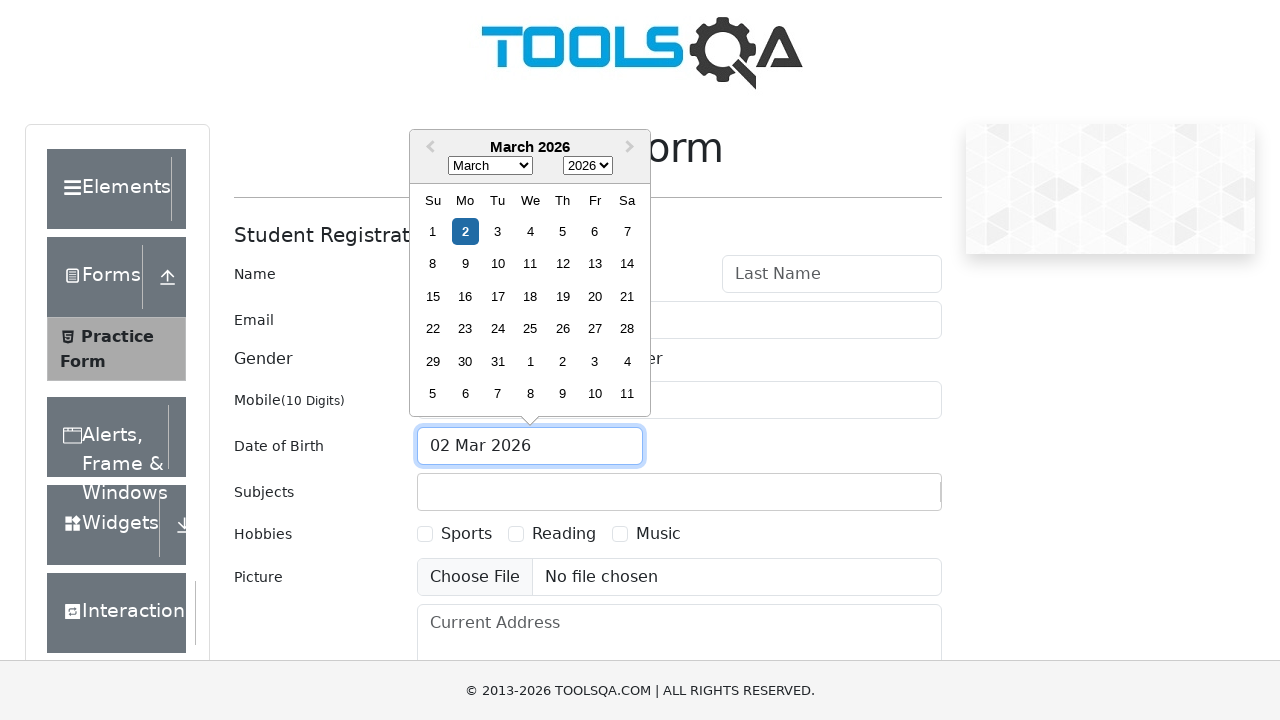

Month dropdown appeared and became visible
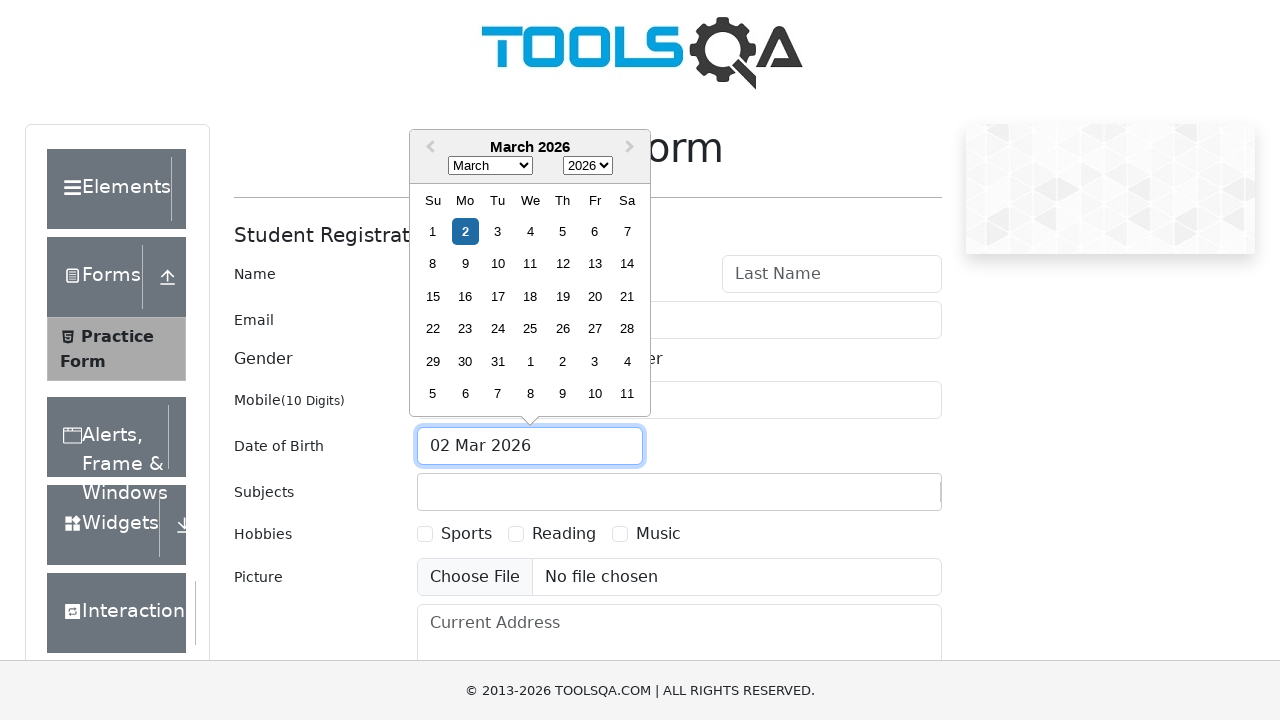

Selected September from month dropdown on select.react-datepicker__month-select
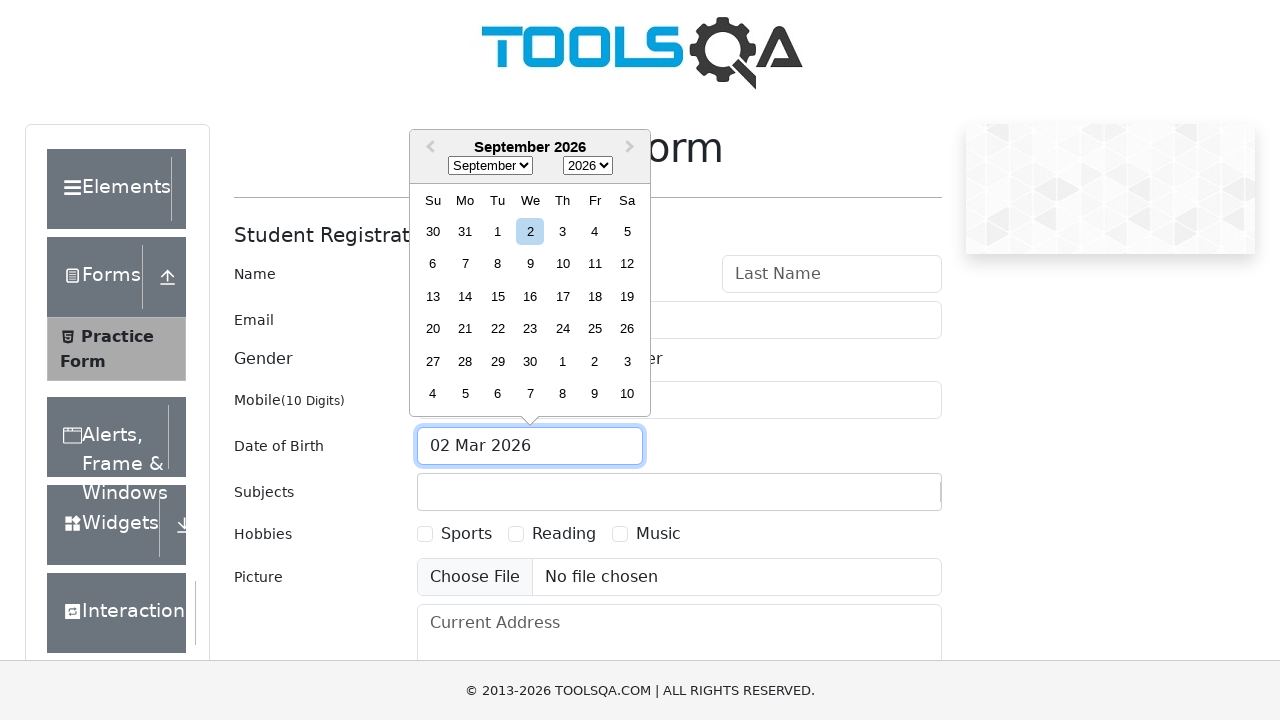

Selected 2025 from year dropdown on select.react-datepicker__year-select
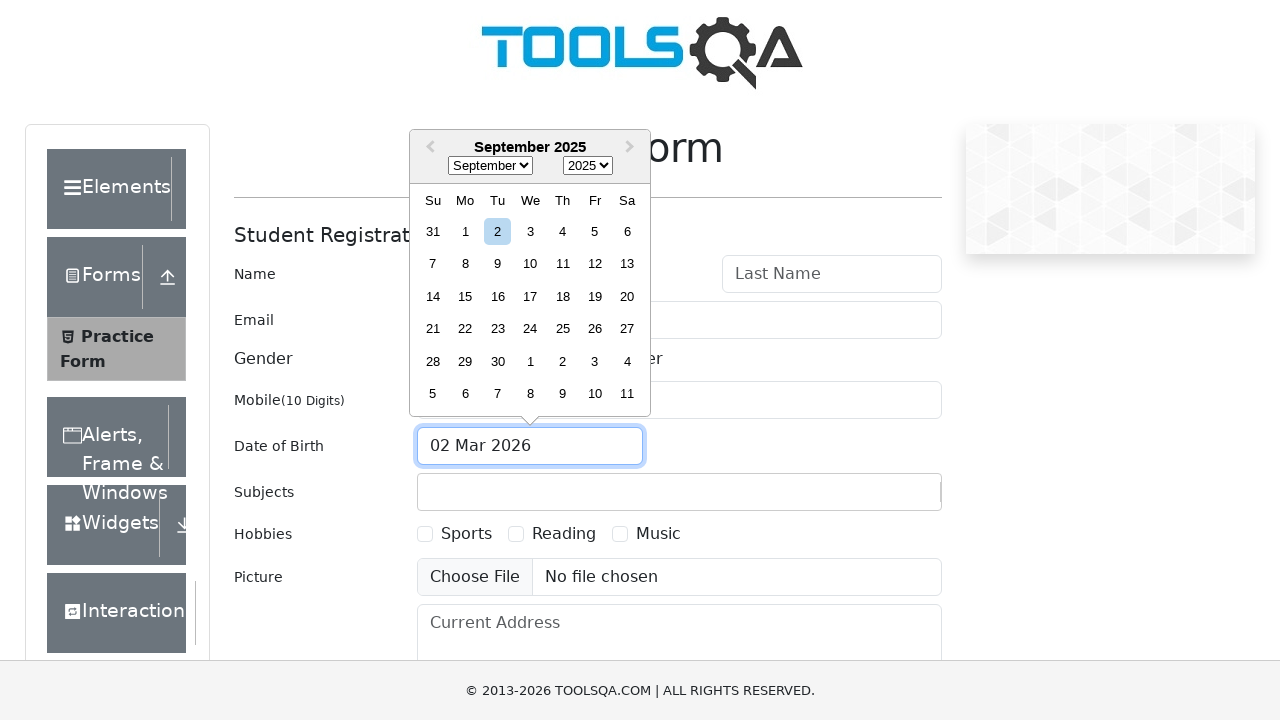

Calendar updated and 20th September 2025 became visible
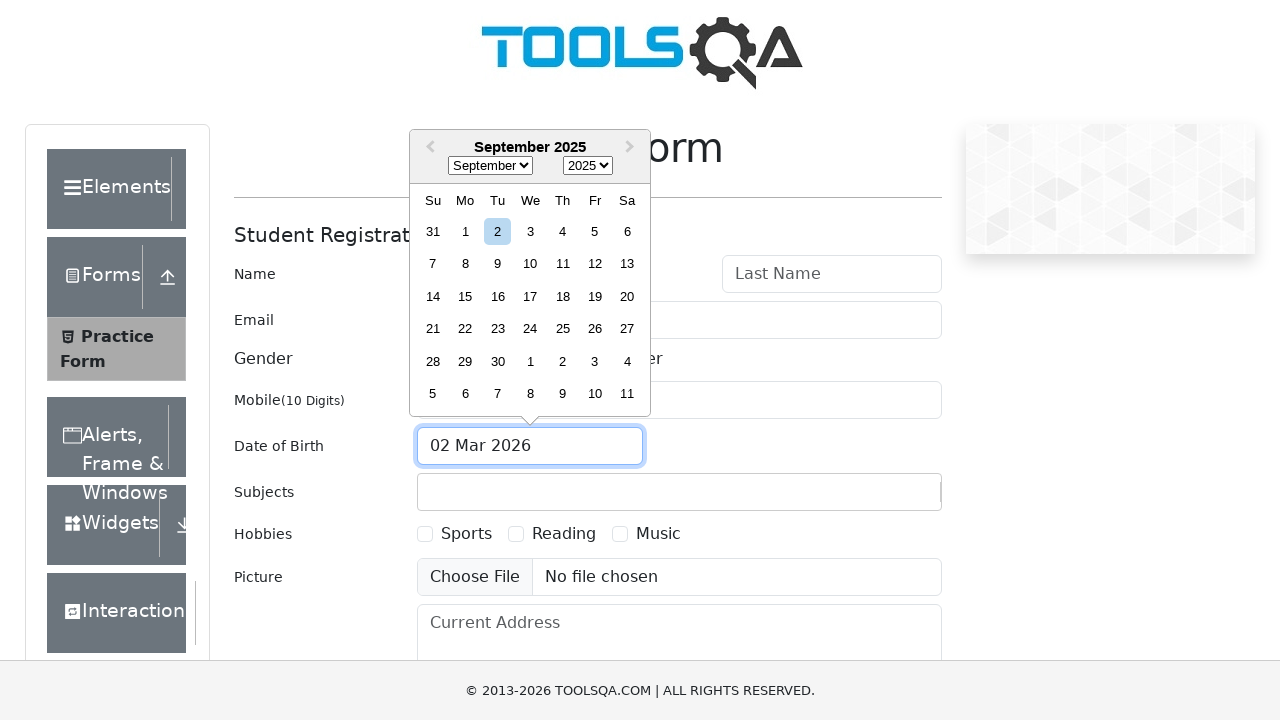

Clicked on 20th September 2025 to select the date at (627, 296) on div[aria-label='Choose Saturday, September 20th, 2025']
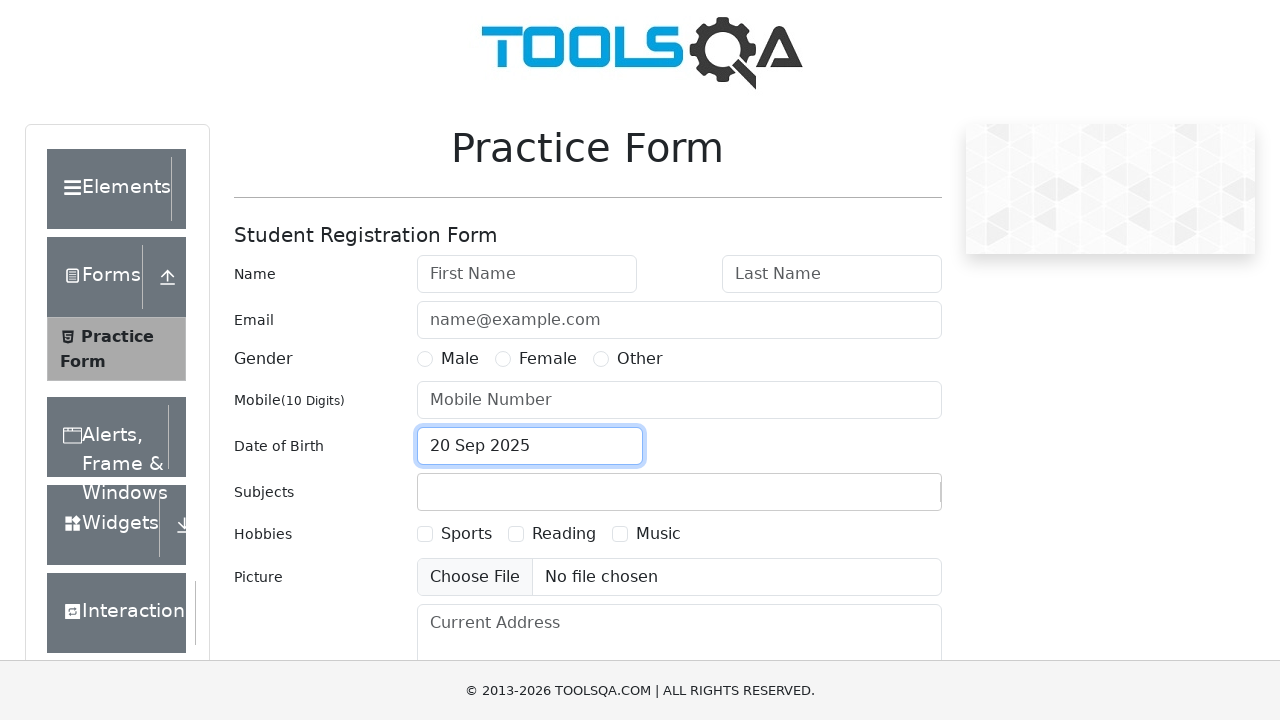

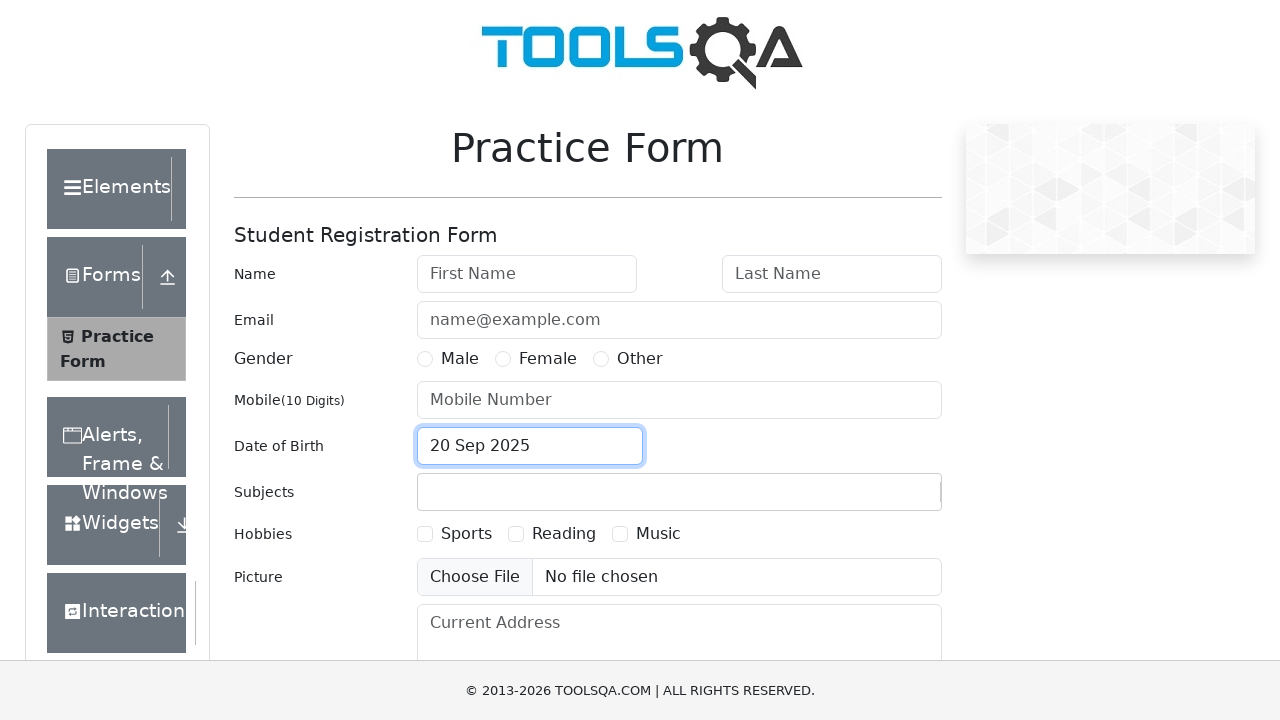